Tests a slow calculator web application by clearing the delay input, setting a 45-second delay, performing an addition calculation (7 + 8), and verifying the result equals 15.

Starting URL: https://bonigarcia.dev/selenium-webdriver-java/slow-calculator.html

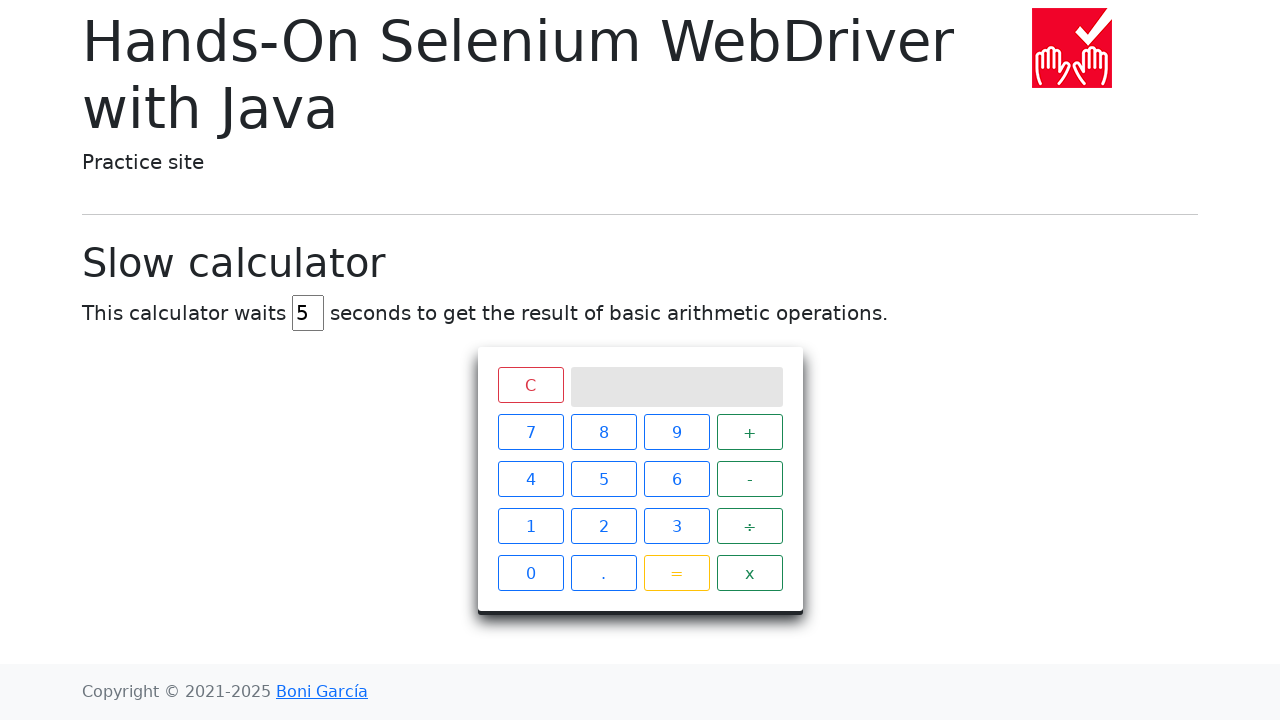

Cleared the delay input field on input#delay
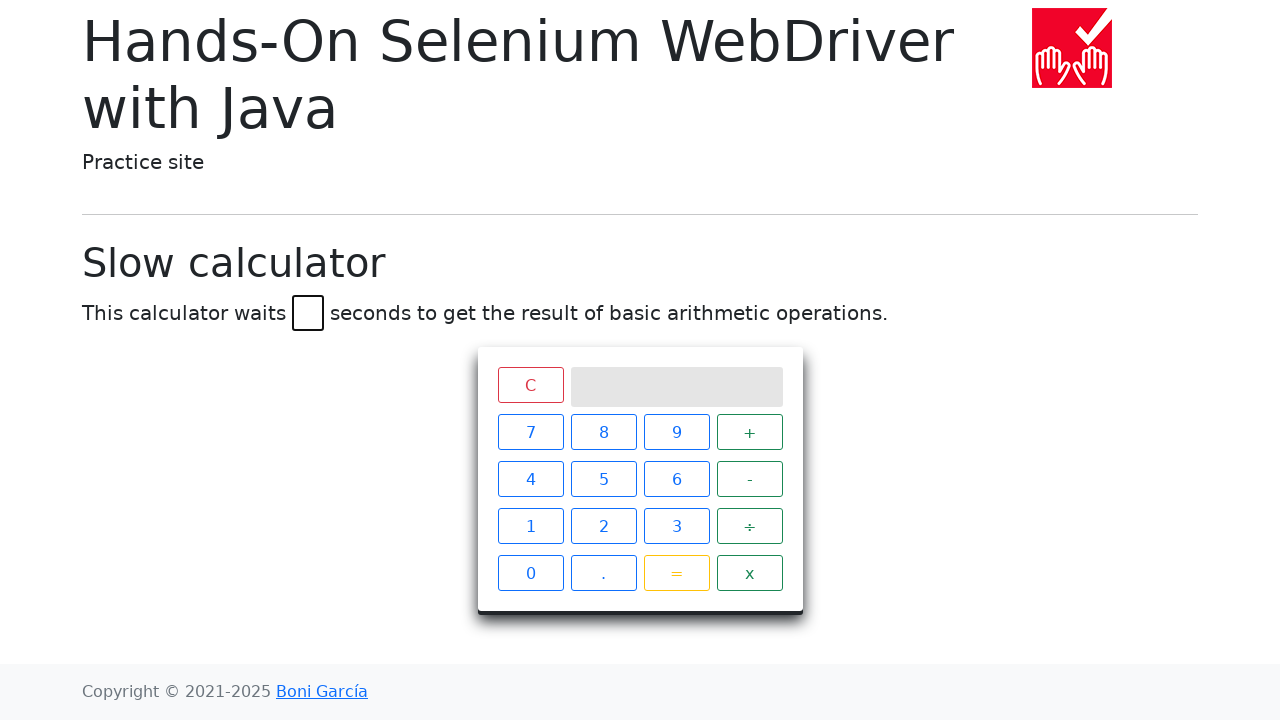

Set delay to 45 seconds on input#delay
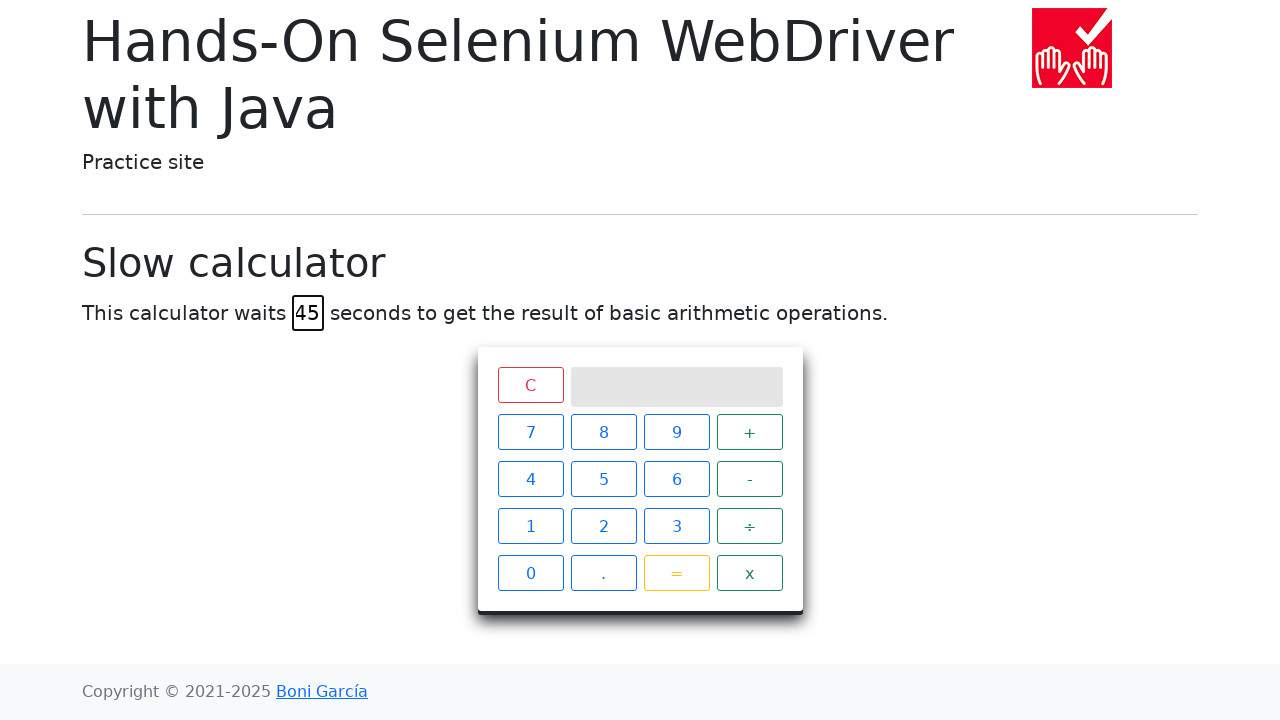

Clicked number 7 at (530, 432) on xpath=//span[text()='7']
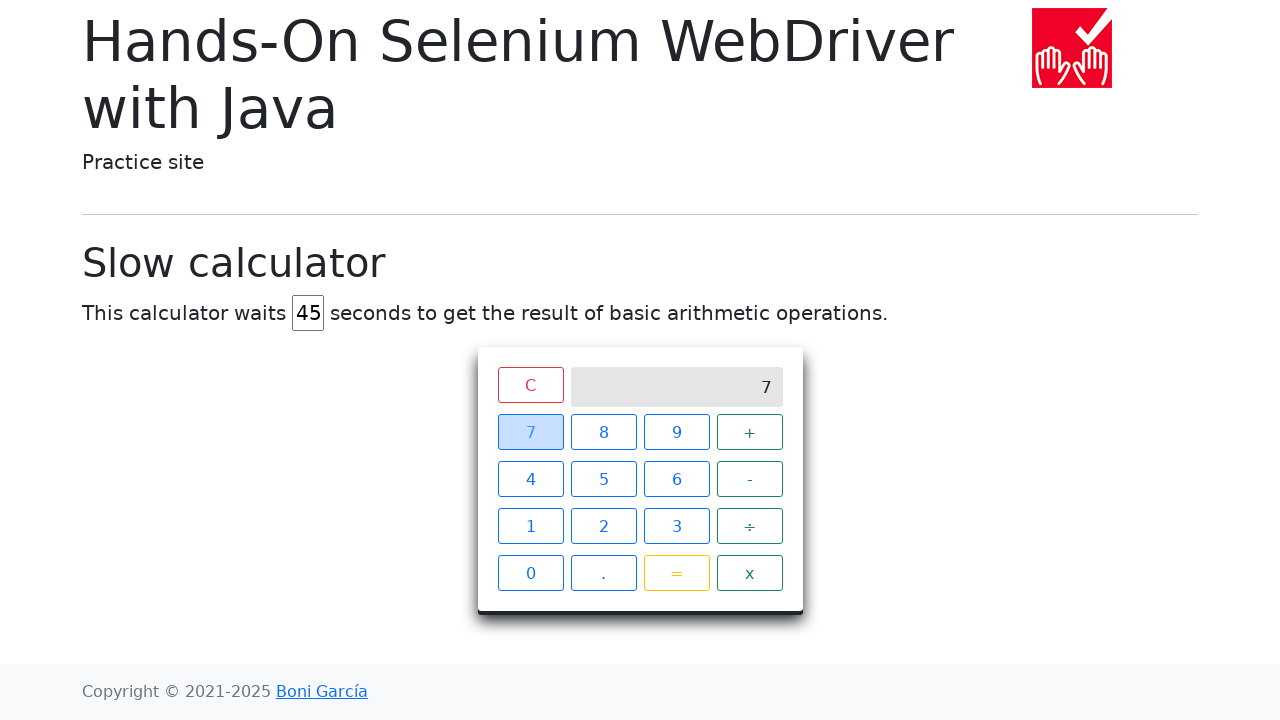

Clicked plus operator at (750, 432) on xpath=//span[text()='+']
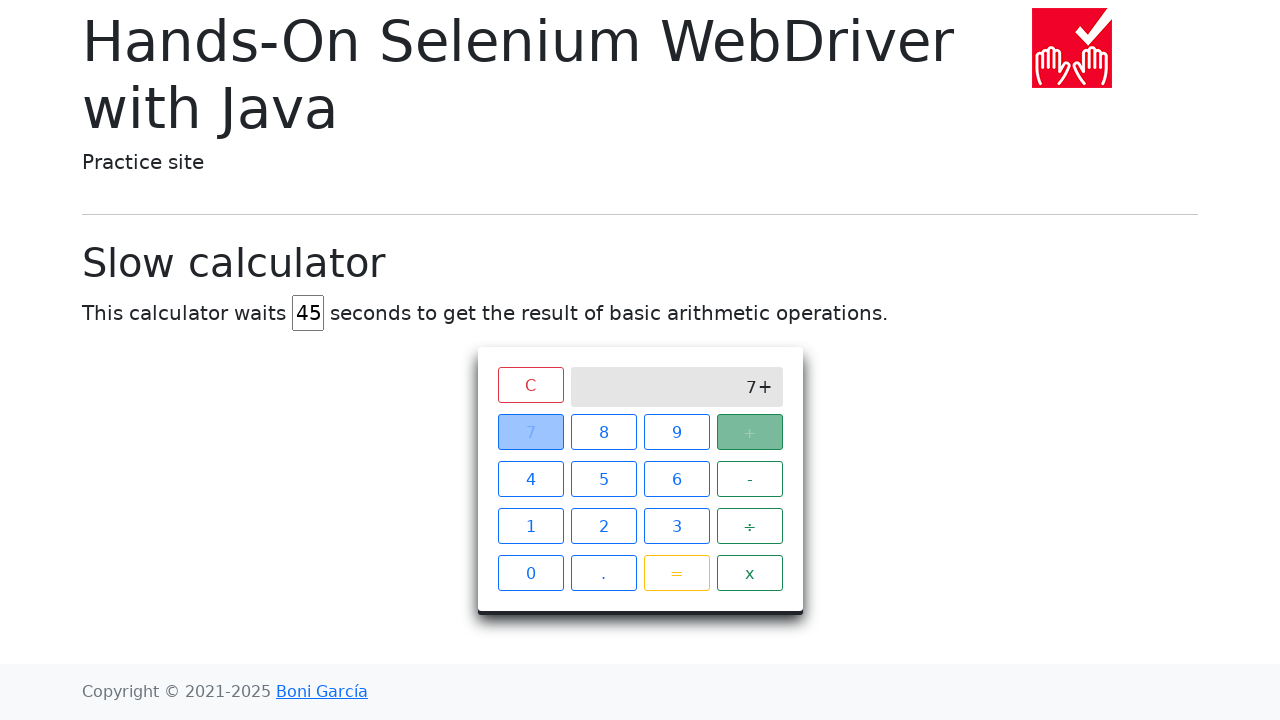

Clicked number 8 at (604, 432) on xpath=//span[text()='8']
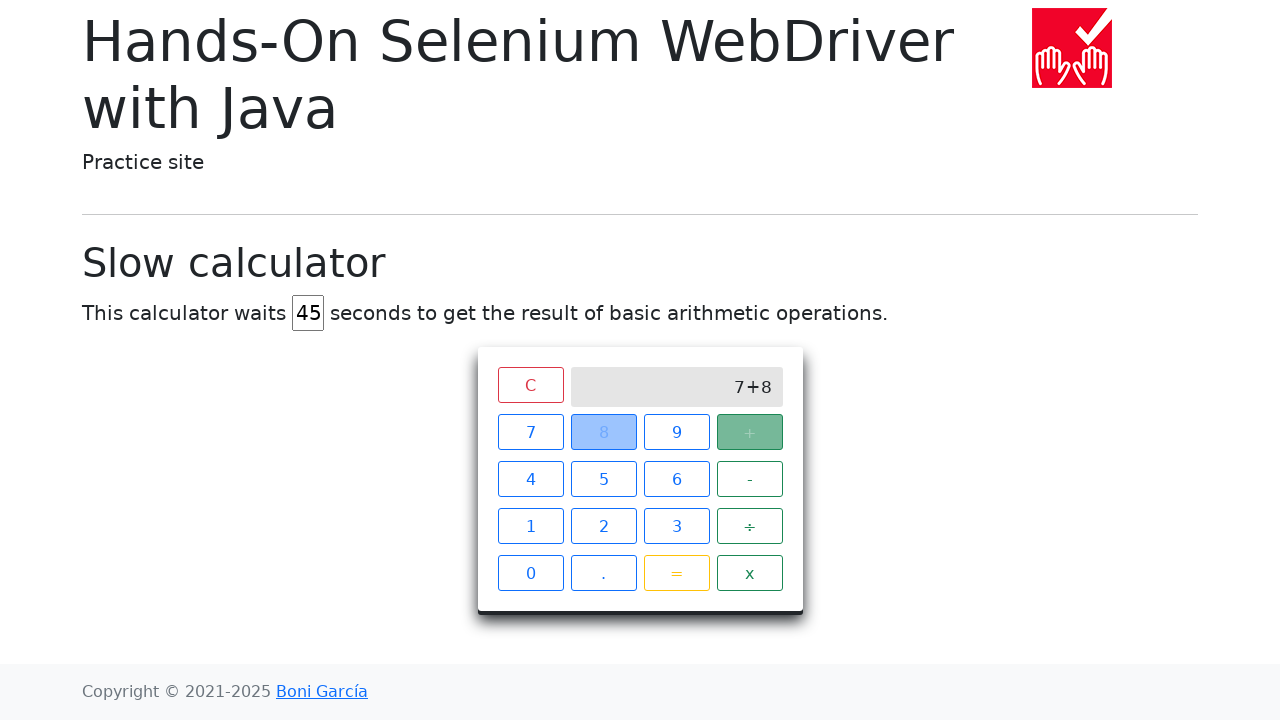

Clicked equals button to submit calculation at (676, 573) on xpath=//span[text()='=']
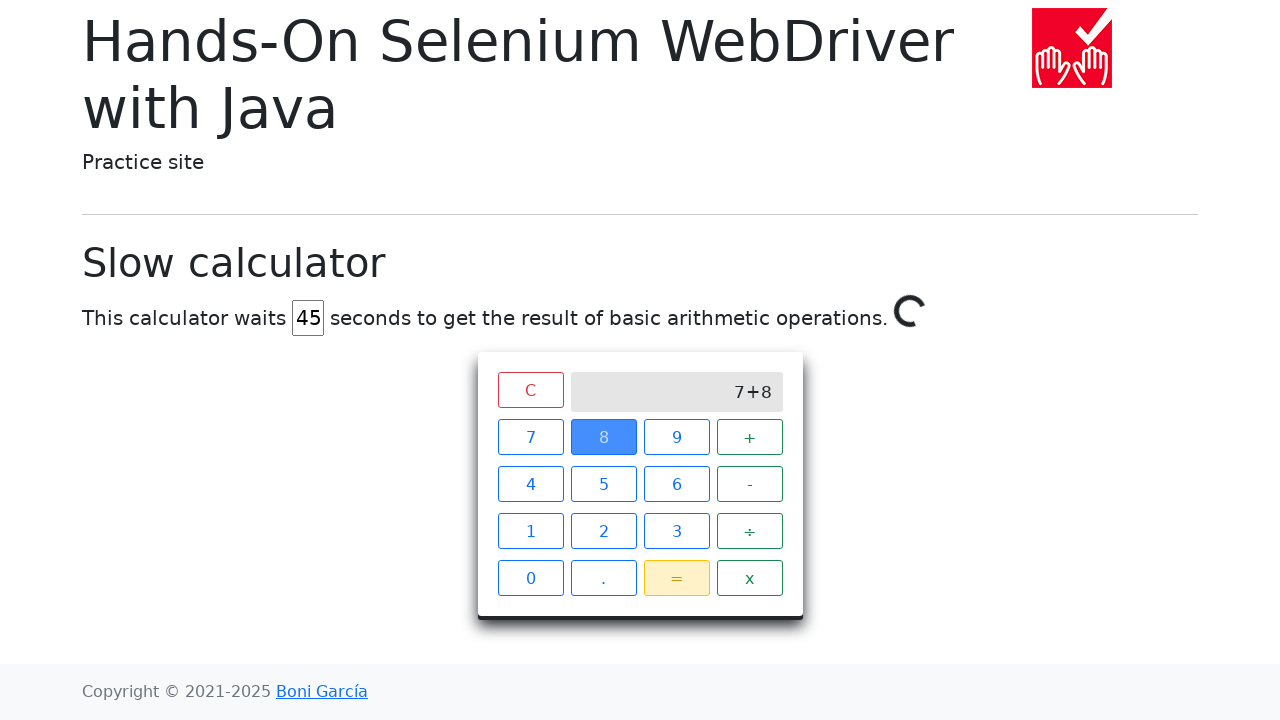

Waited for calculation result to display 15
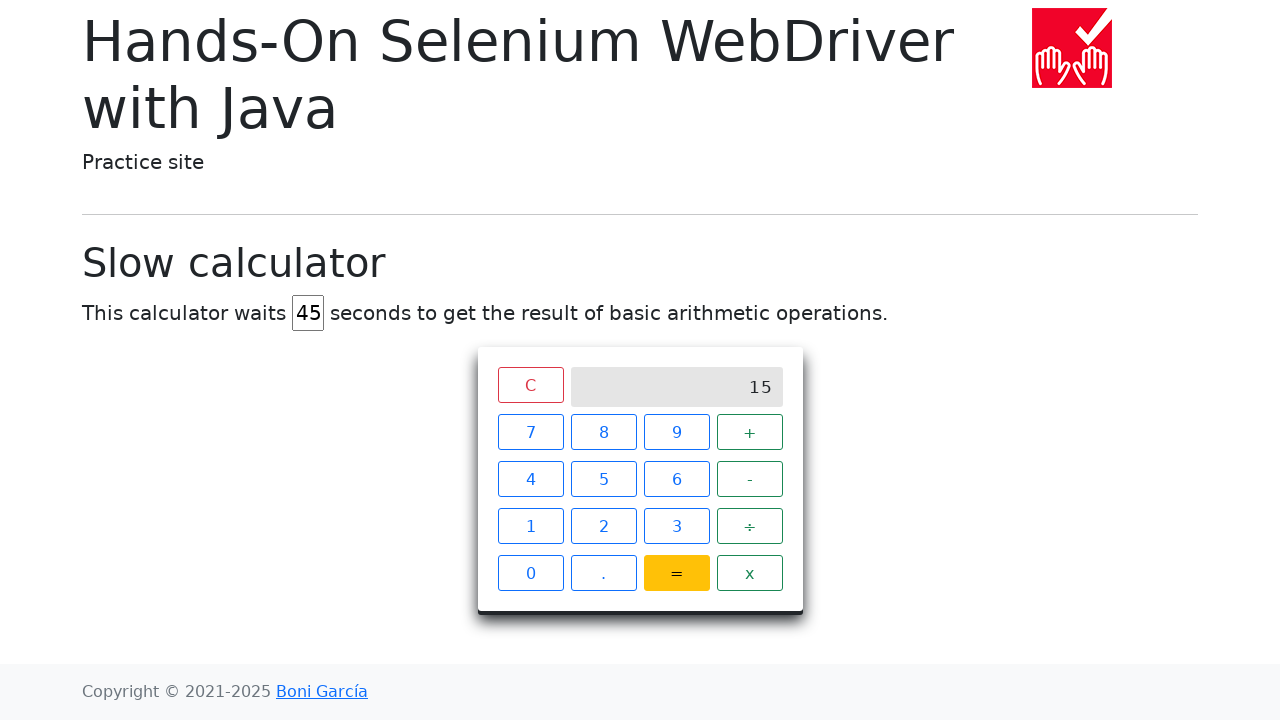

Verified result element is present on screen
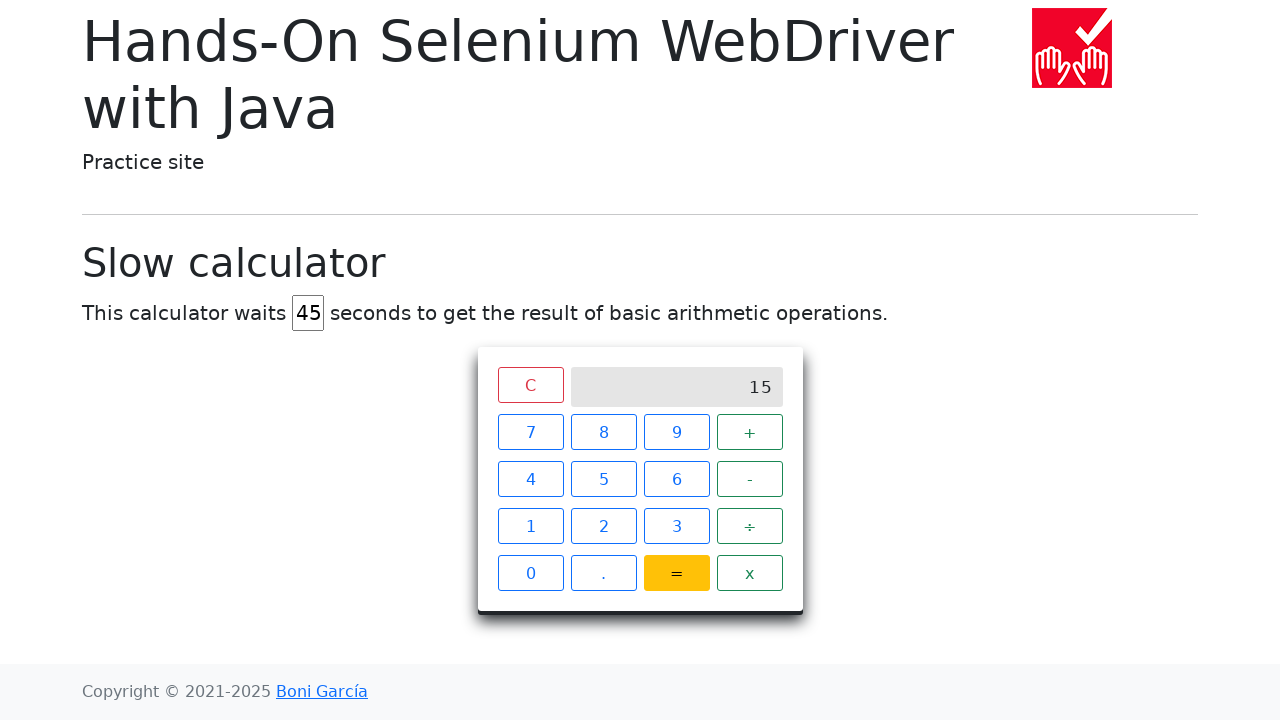

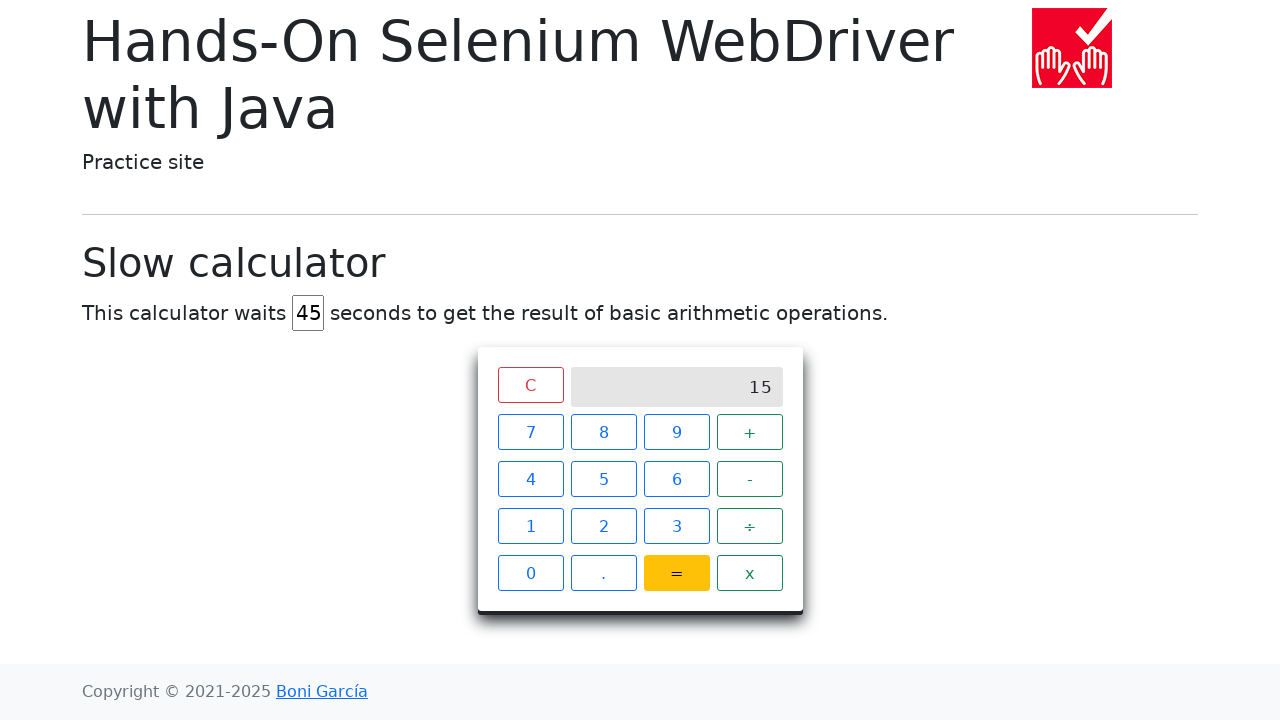